Tests table sorting by clicking the Email column header and verifying the column is sorted in ascending order

Starting URL: http://the-internet.herokuapp.com/tables

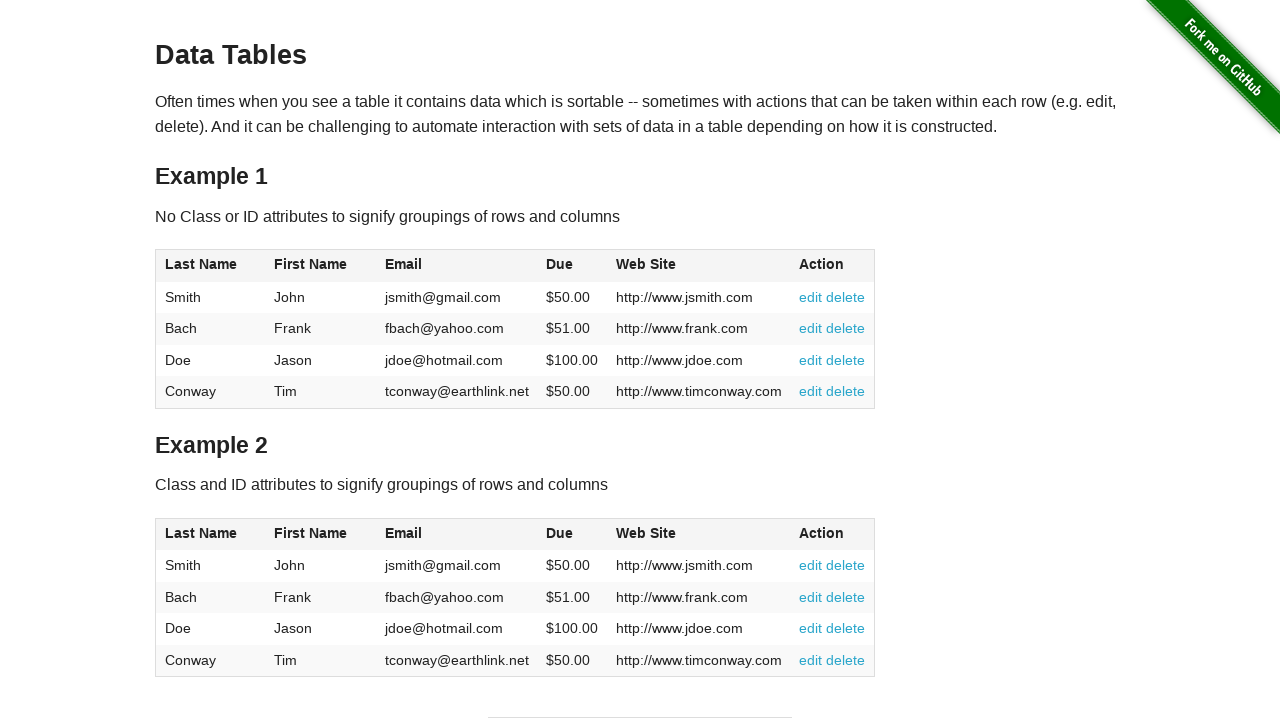

Clicked Email column header to sort table at (457, 266) on #table1 thead tr th:nth-of-type(3)
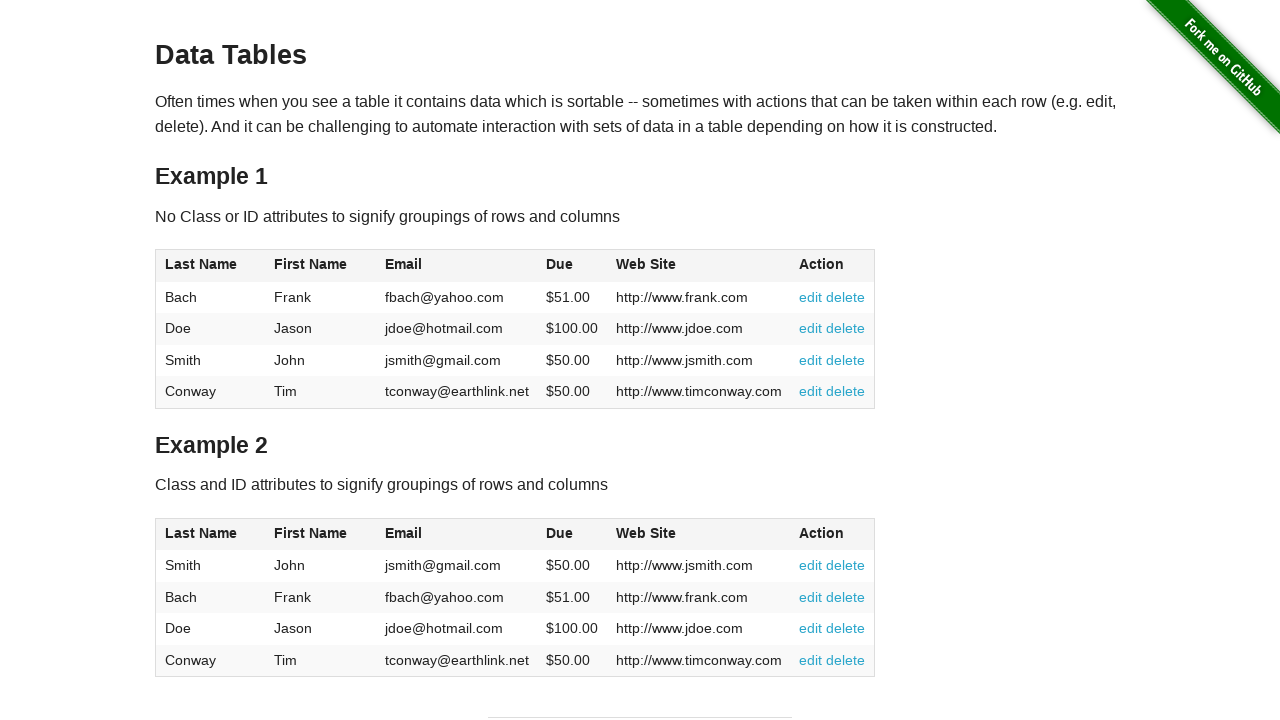

Verified table data loaded after sorting by Email column
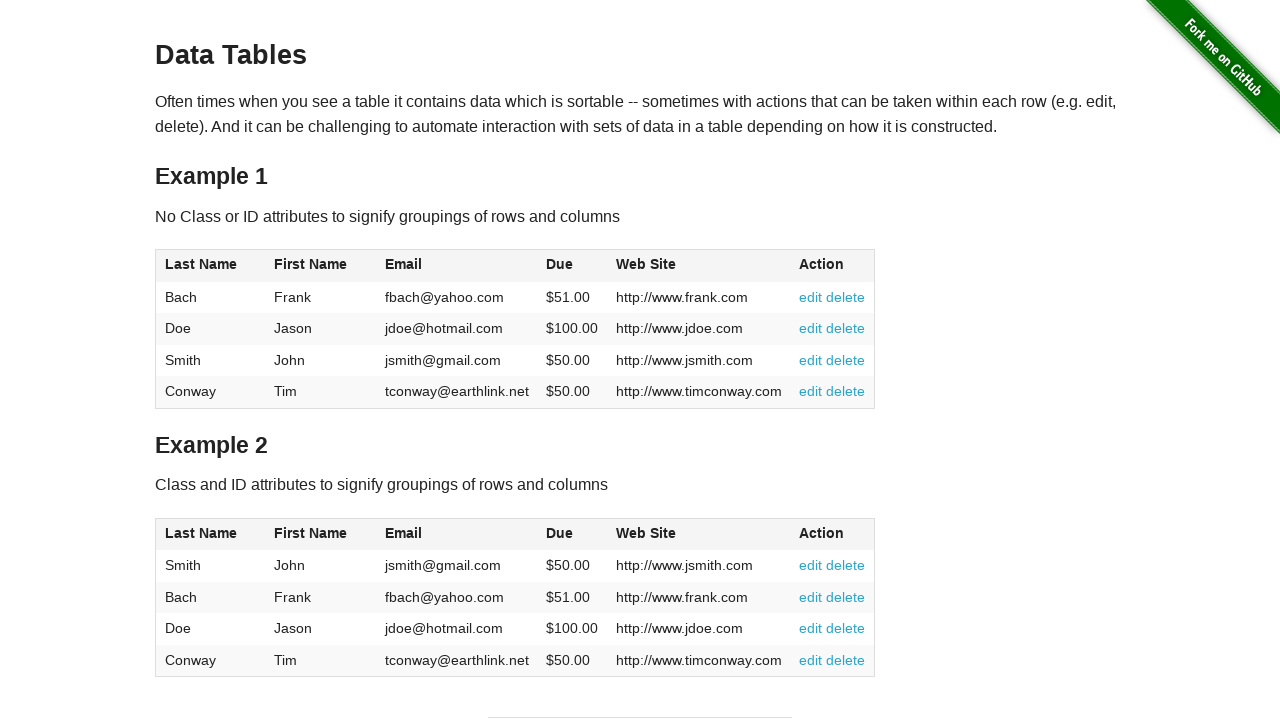

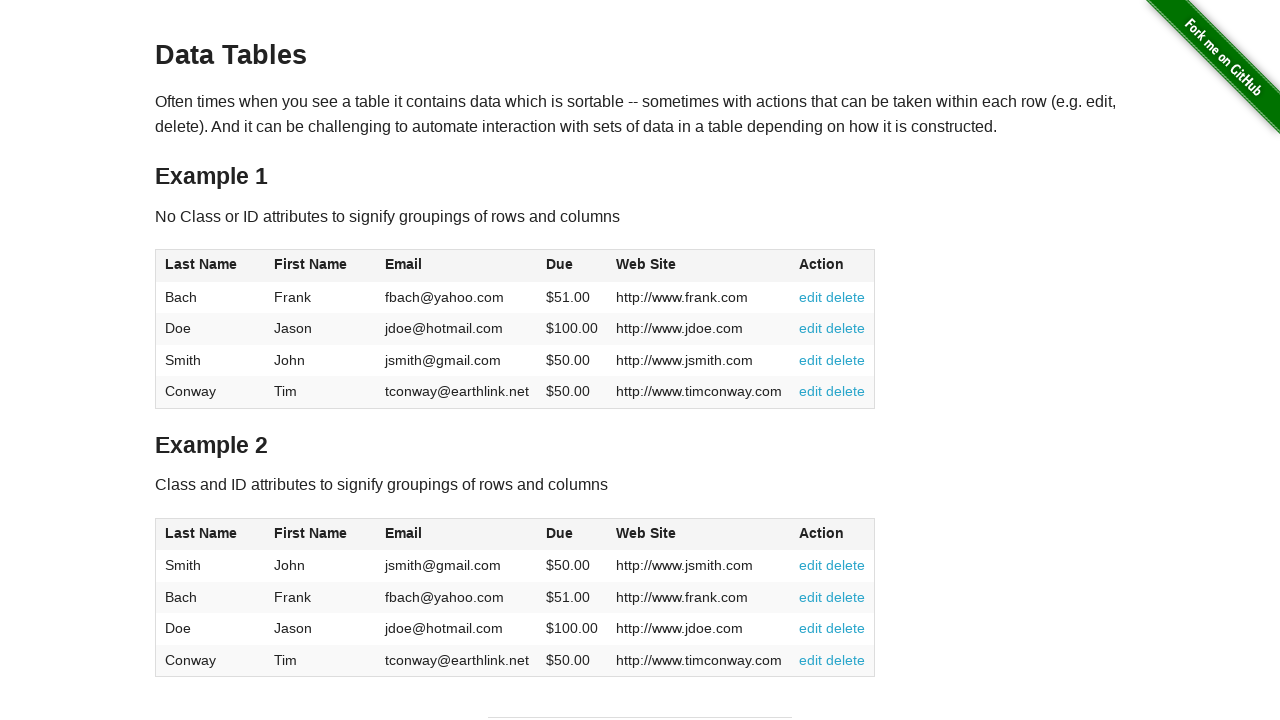